Tests dropdown selection functionality by opening a country dropdown and selecting a specific country from the list

Starting URL: https://leafground.com/select.xhtml

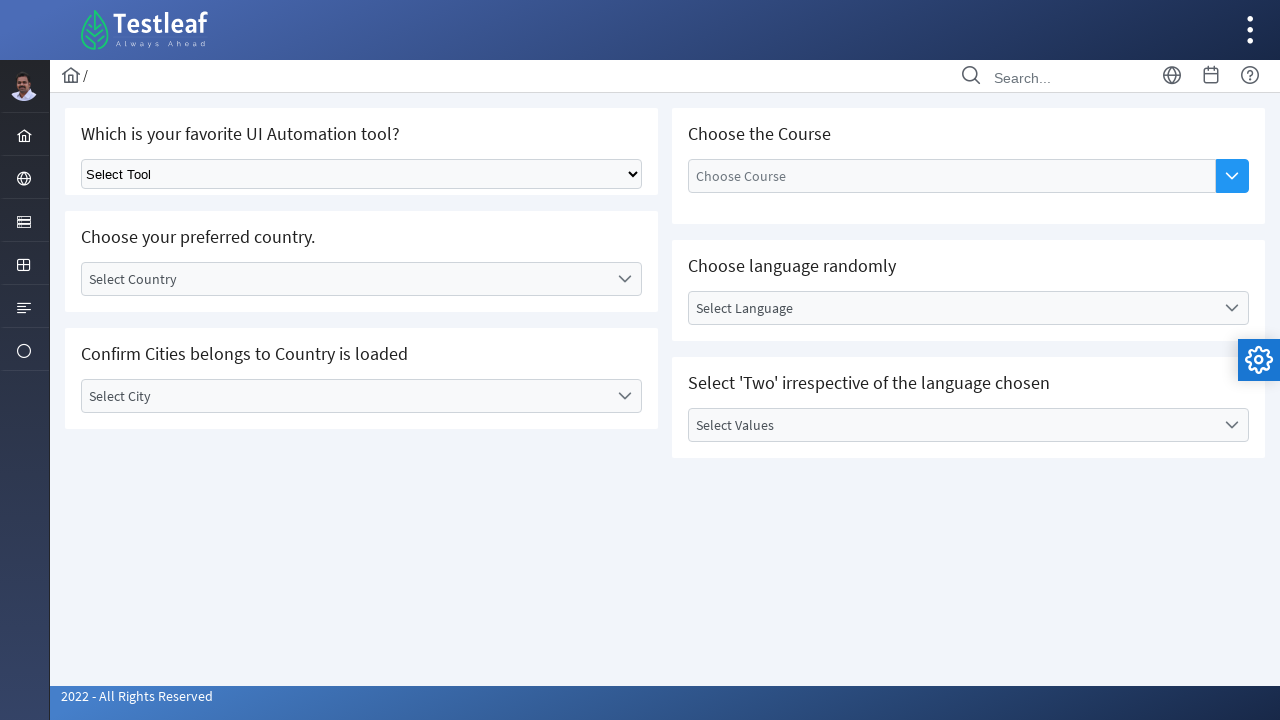

Clicked on country dropdown to open it at (624, 279) on xpath=//*[@id='j_idt87:country']//child::div[starts-with(@class,'ui-selectonemen
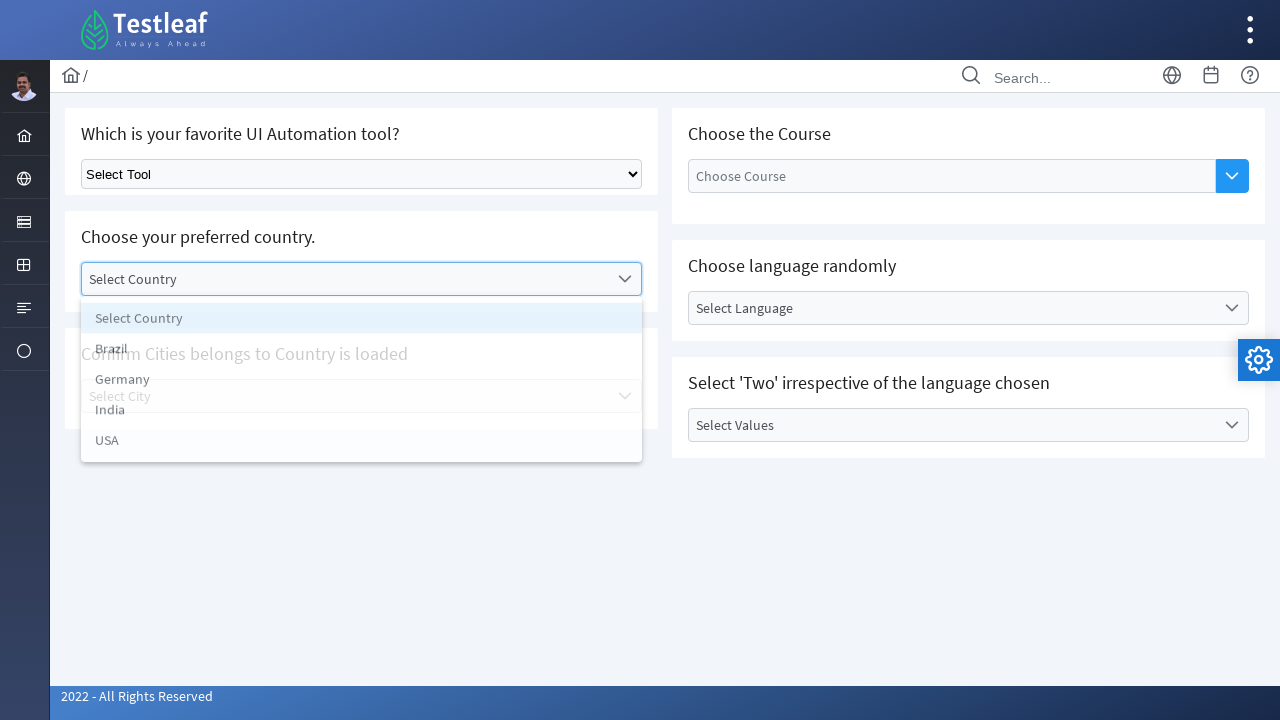

Dropdown list fully loaded and visible
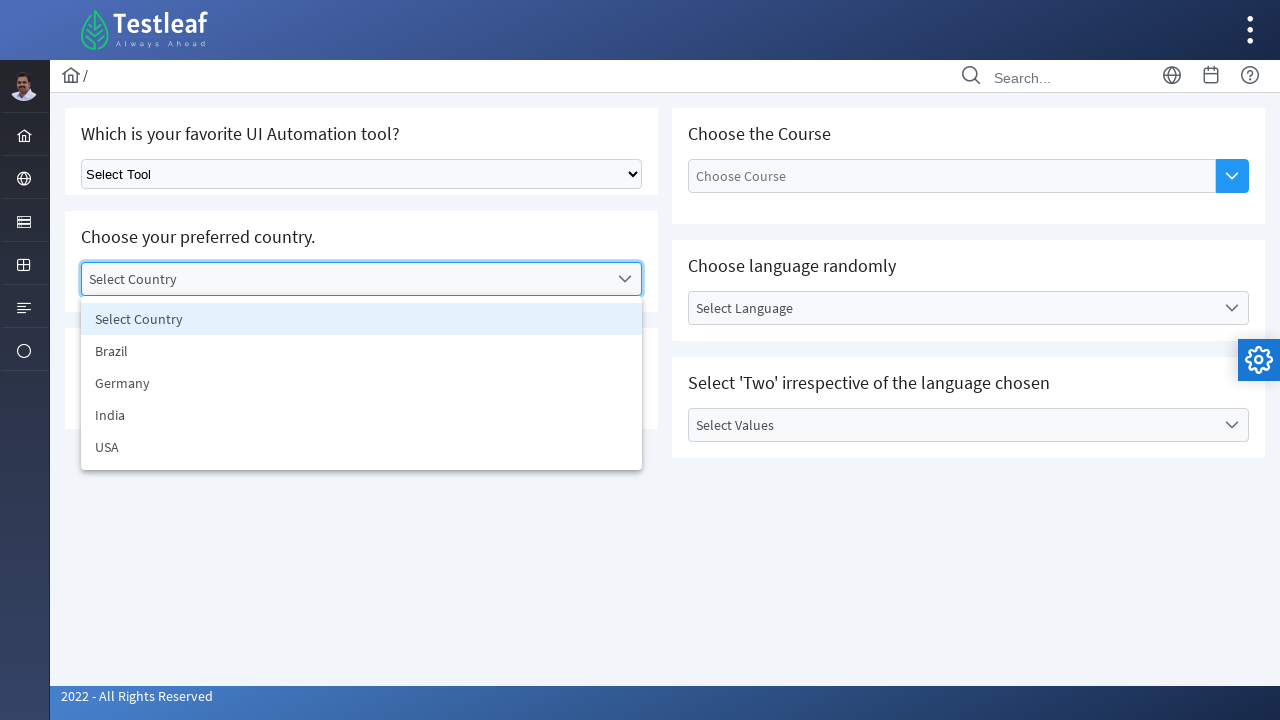

Retrieved all country options from dropdown
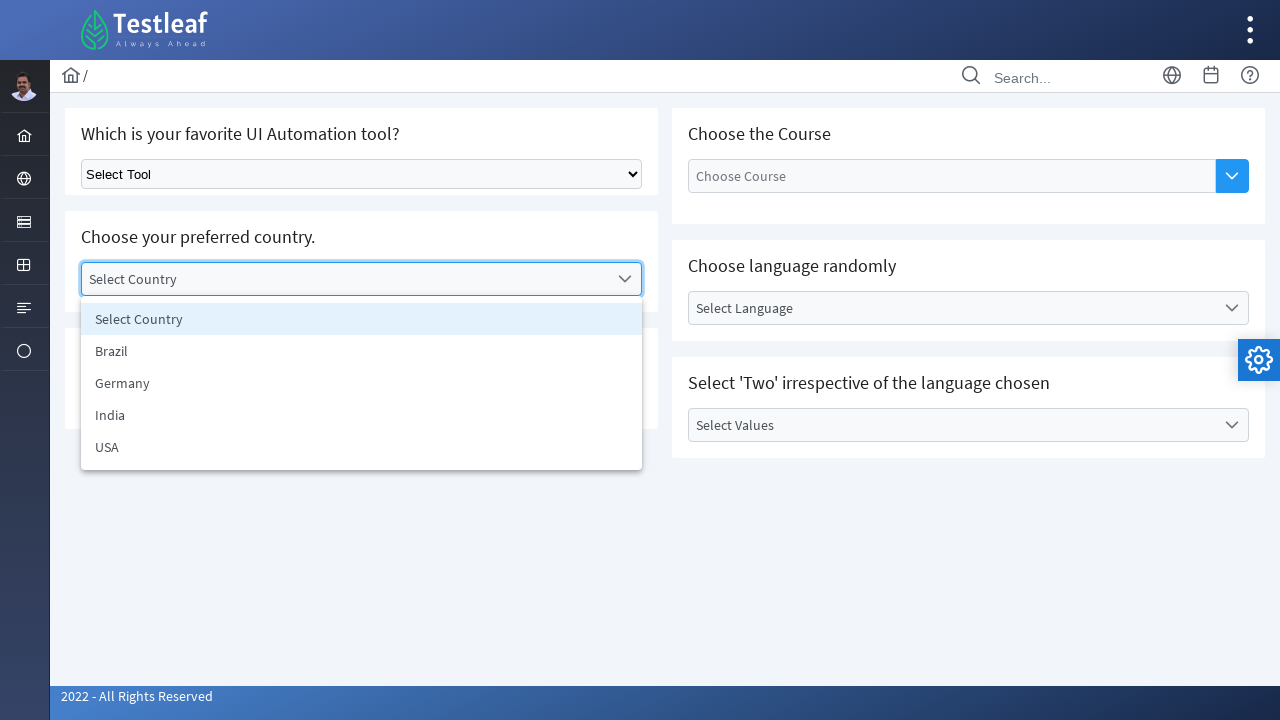

Selected USA from country dropdown at (362, 447) on xpath=//*[@id='j_idt87:country_items']//li >> nth=4
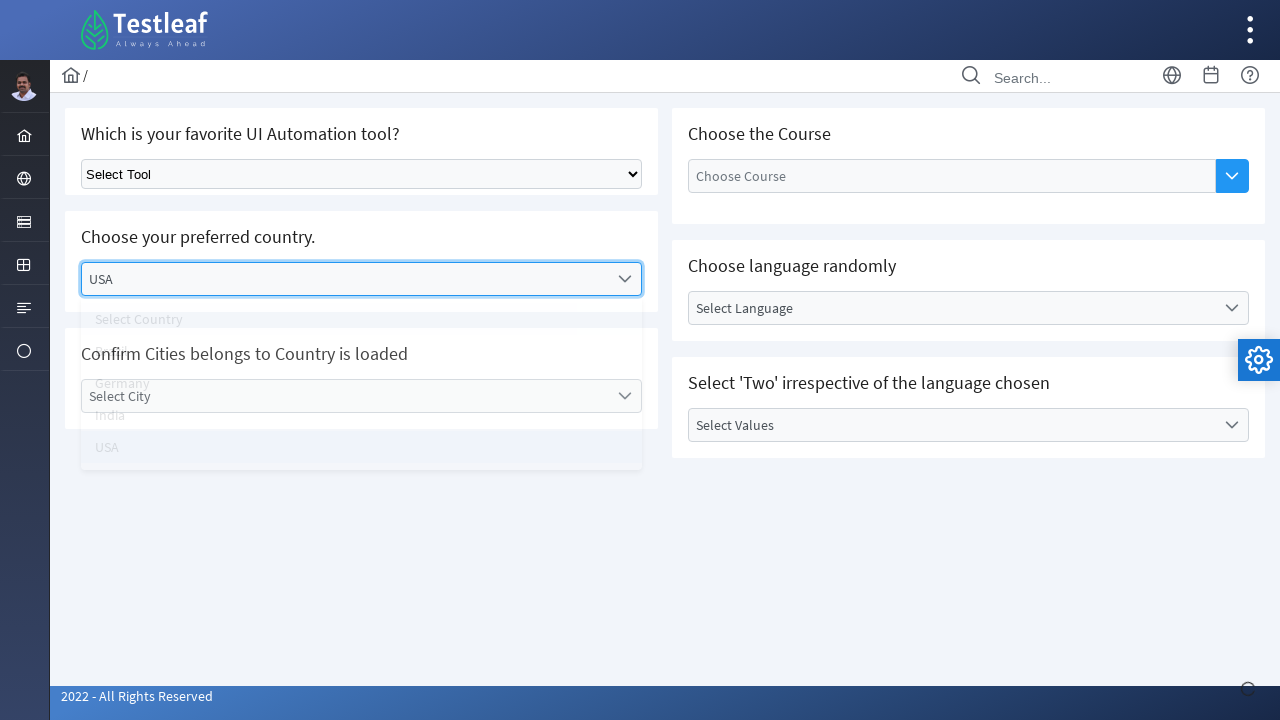

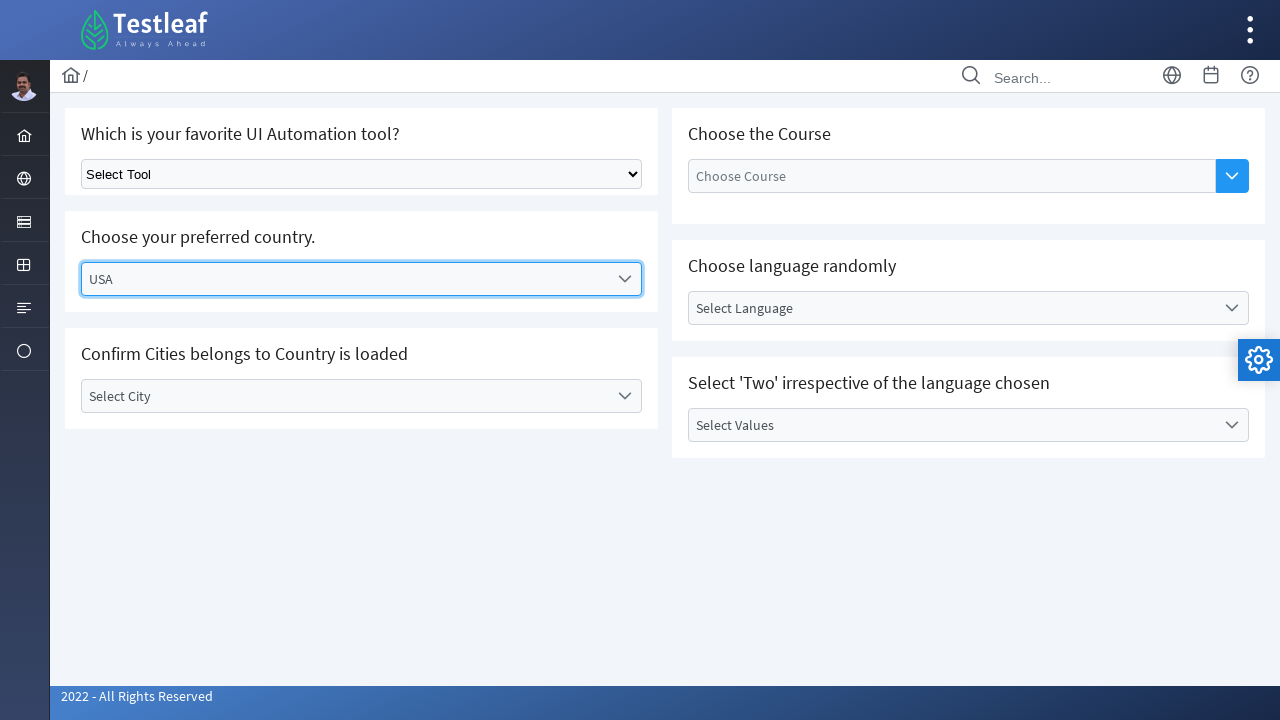